Tests click and hold functionality to select multiple consecutive items (1-4) in a selectable list

Starting URL: https://automationfc.github.io/jquery-selectable/

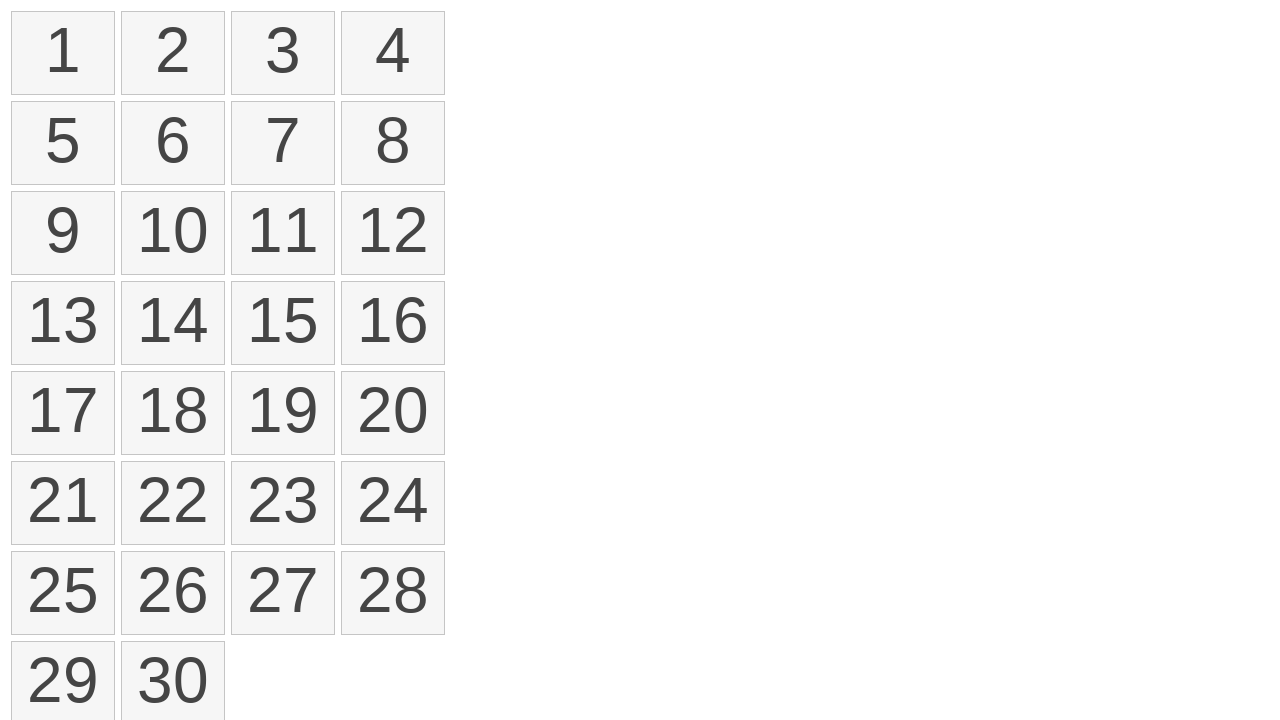

Located item 1 in the selectable list
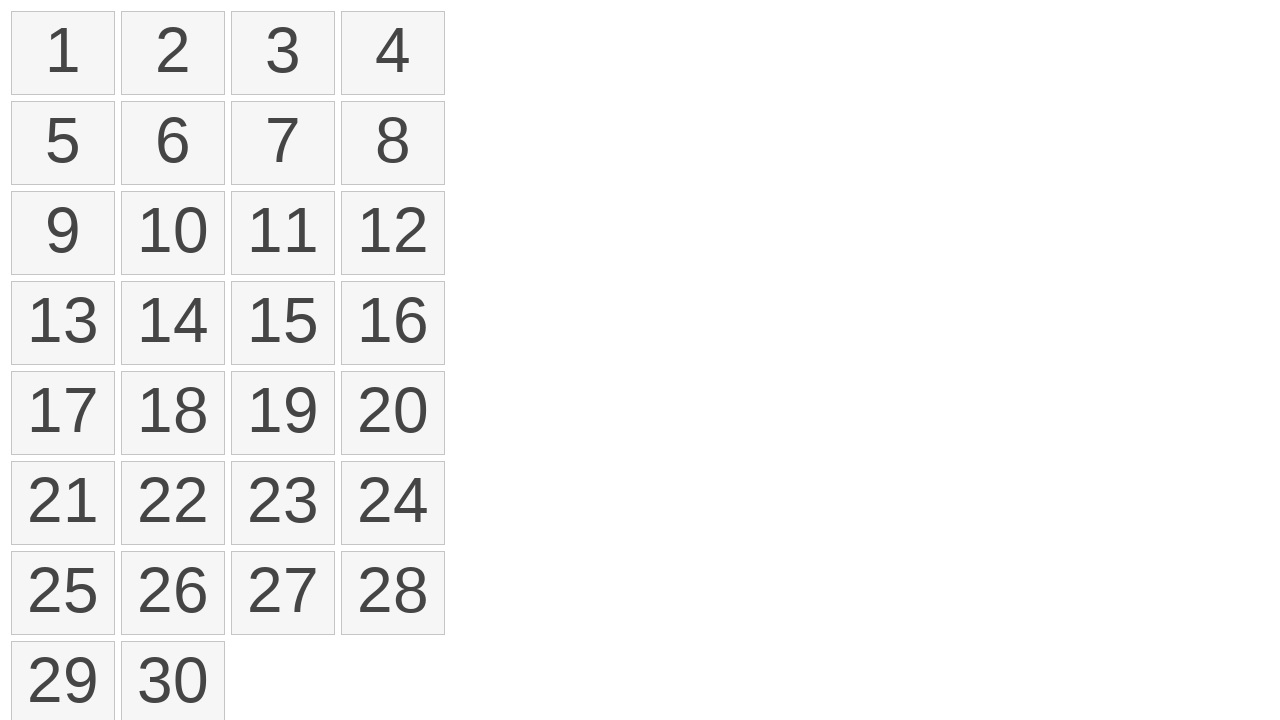

Located item 4 in the selectable list
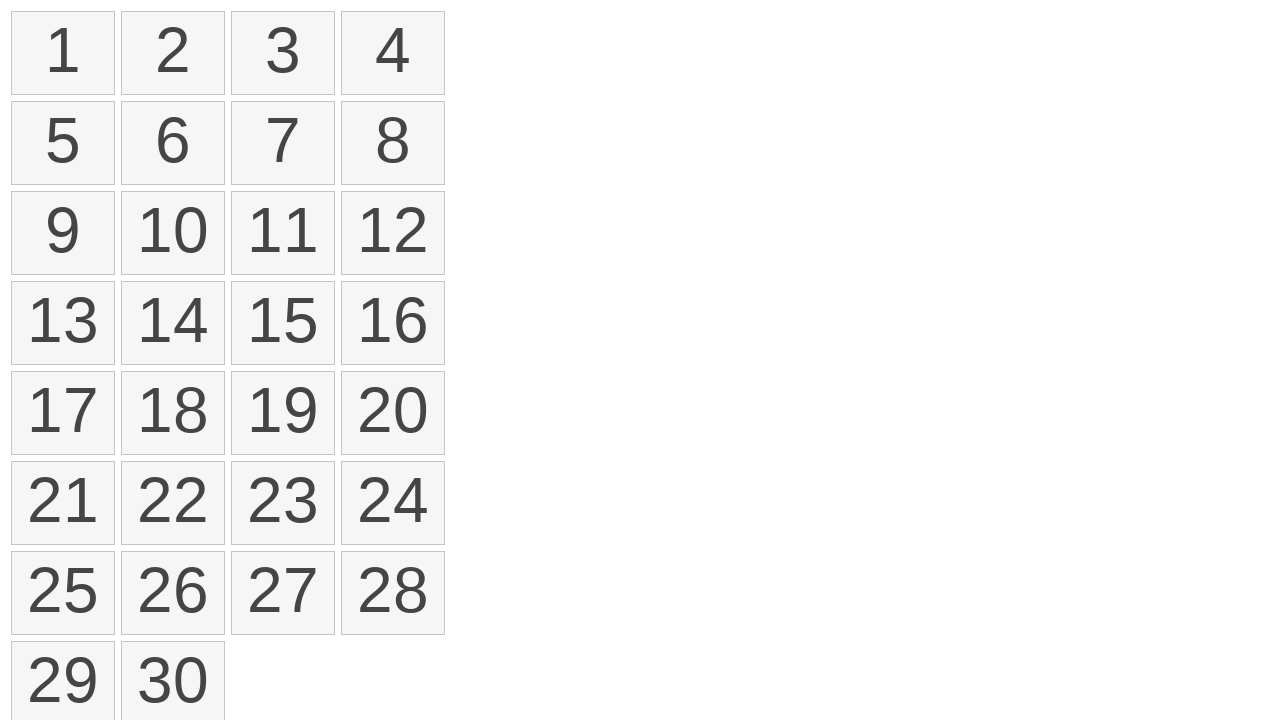

Retrieved bounding box for item 1
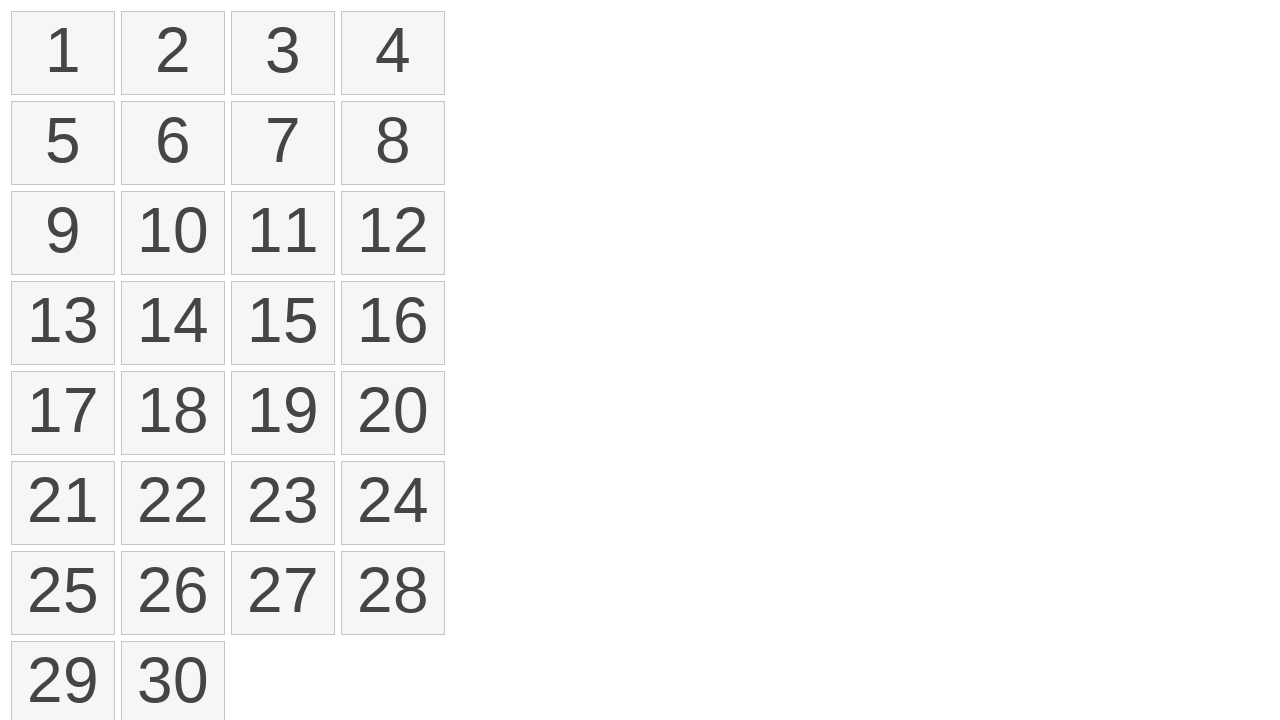

Retrieved bounding box for item 4
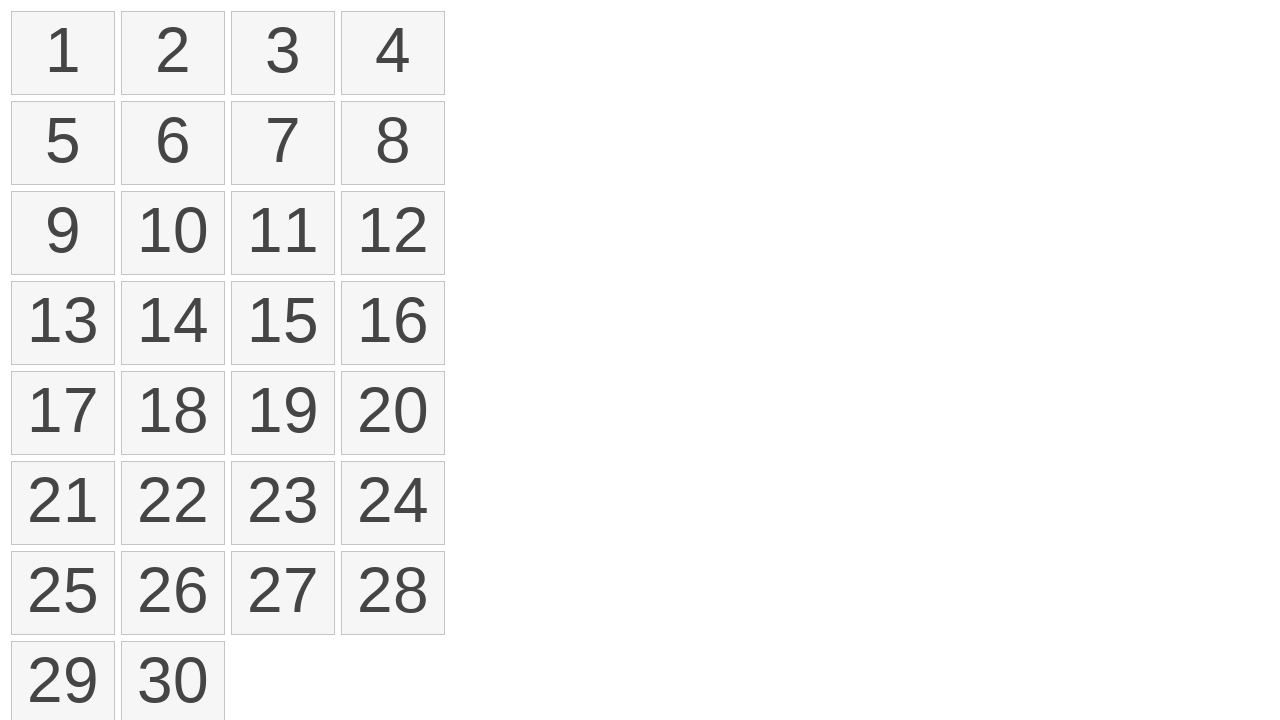

Moved mouse to center of item 1 at (63, 53)
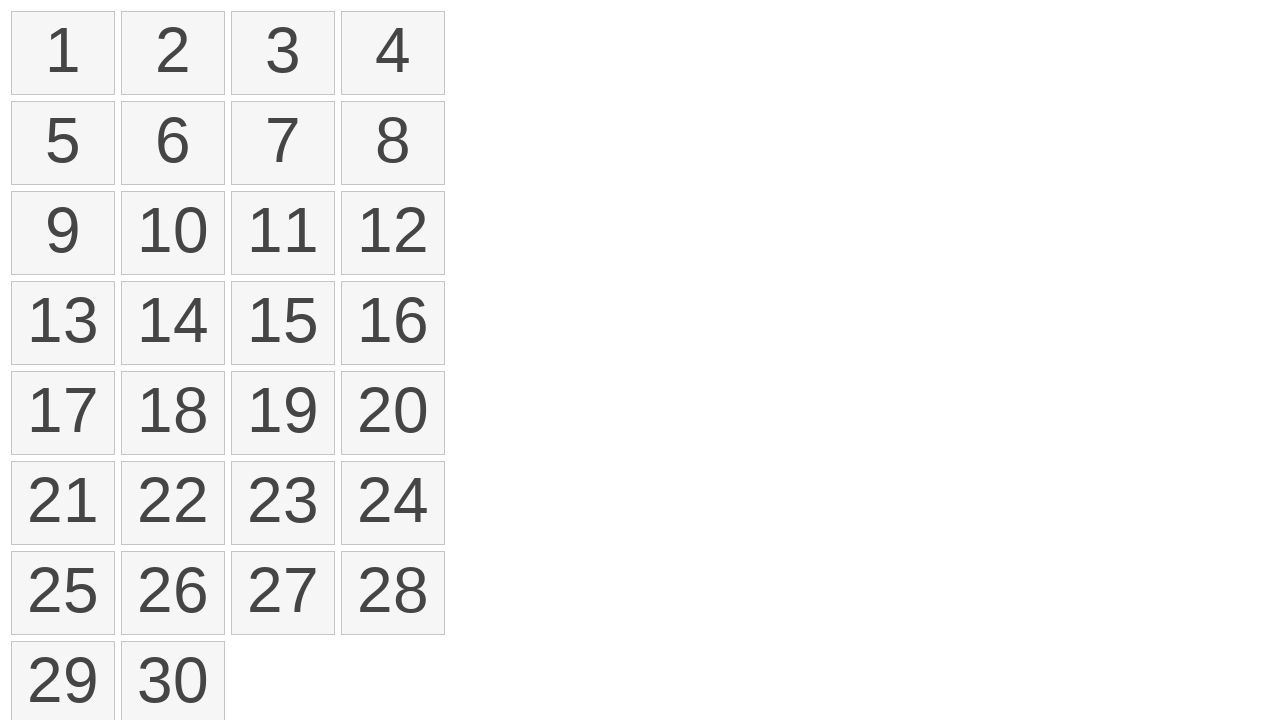

Pressed mouse button down to start selection at (63, 53)
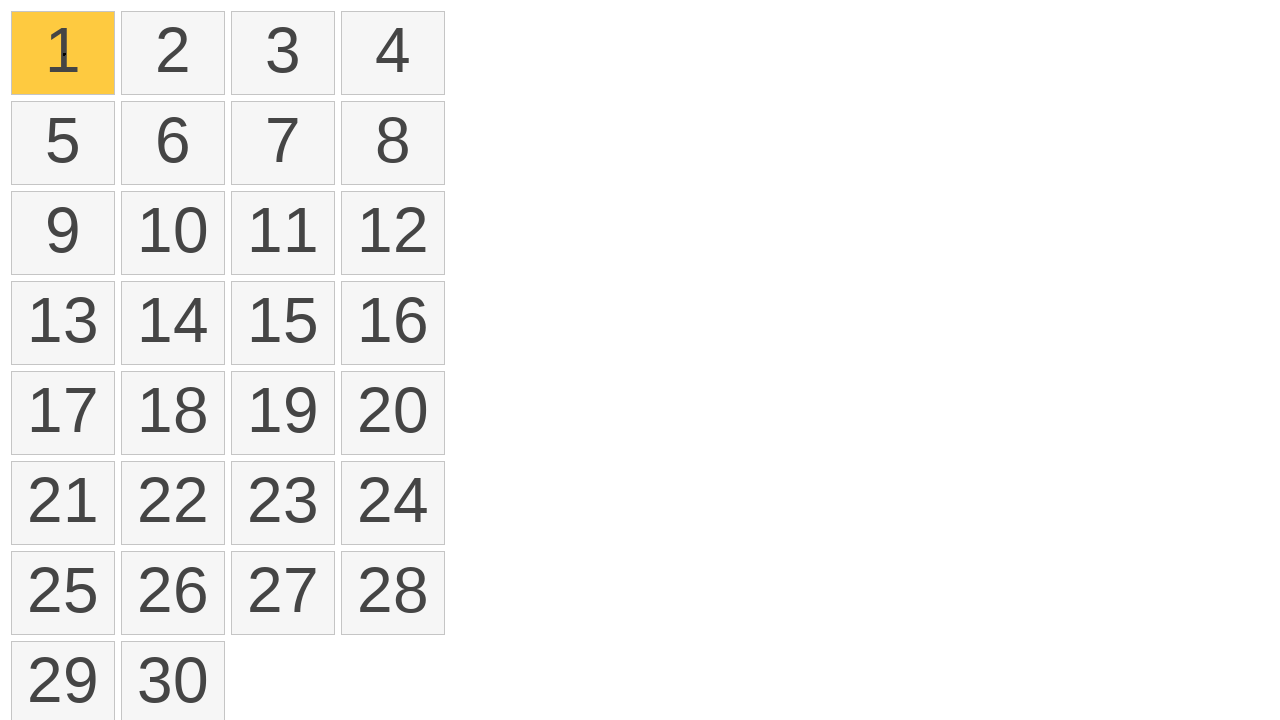

Dragged mouse to center of item 4 at (393, 53)
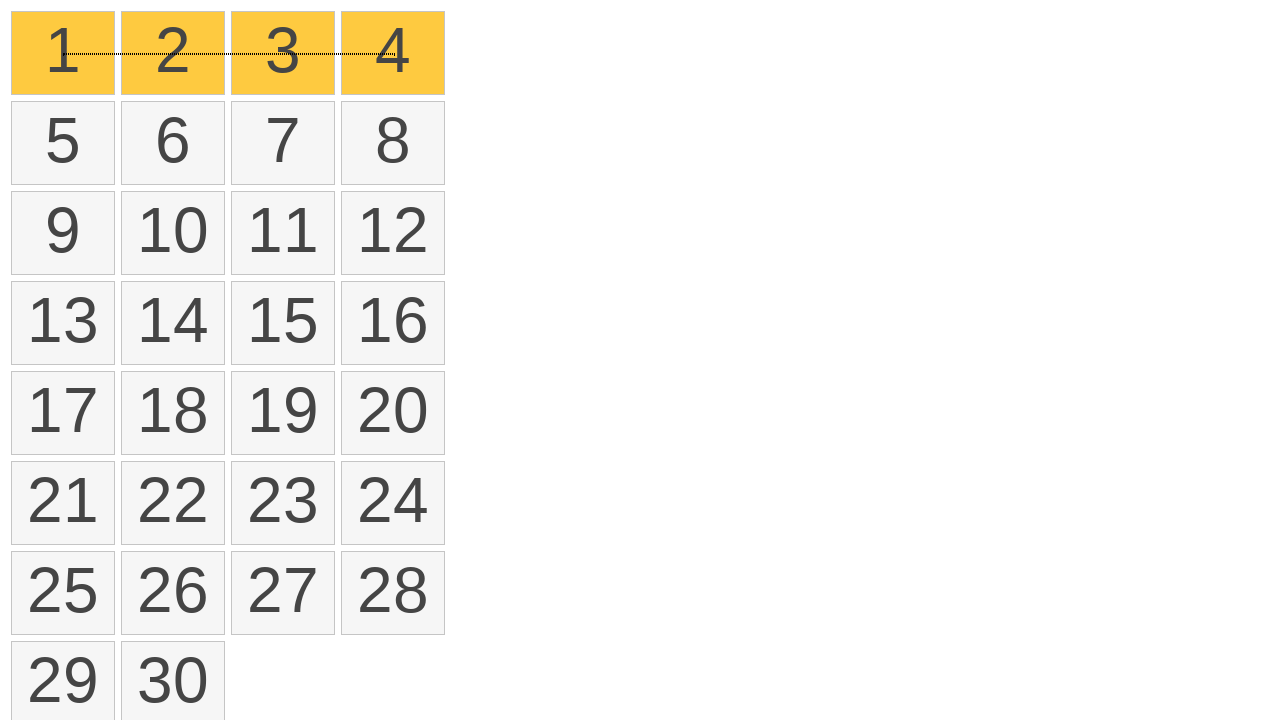

Released mouse button to complete selection from item 1 to 4 at (393, 53)
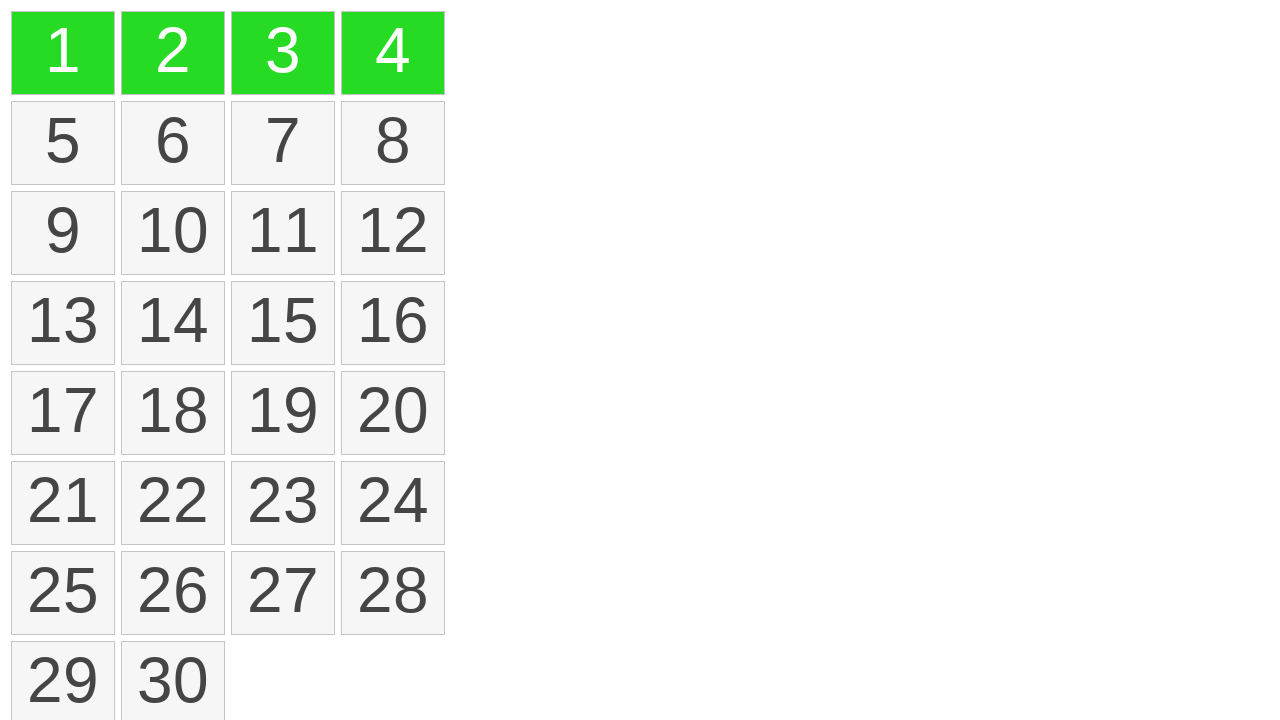

Located all selected items in the list
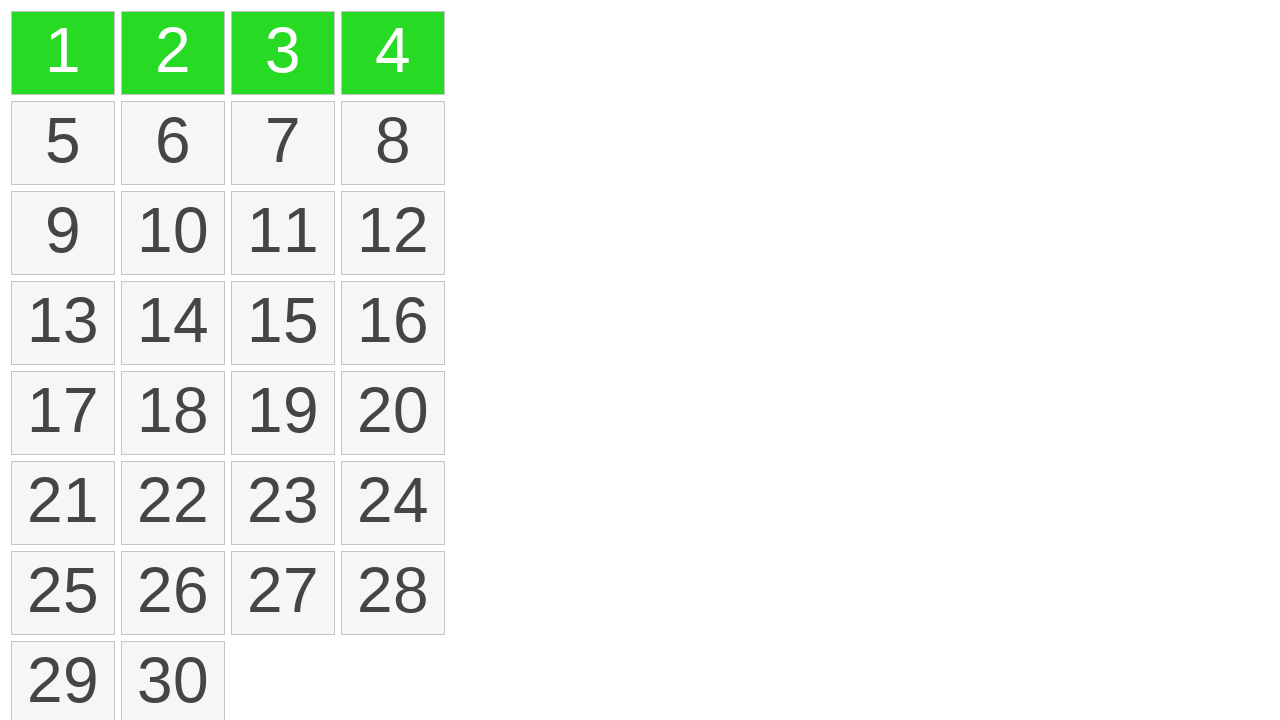

Verified that at least 4 items are selected
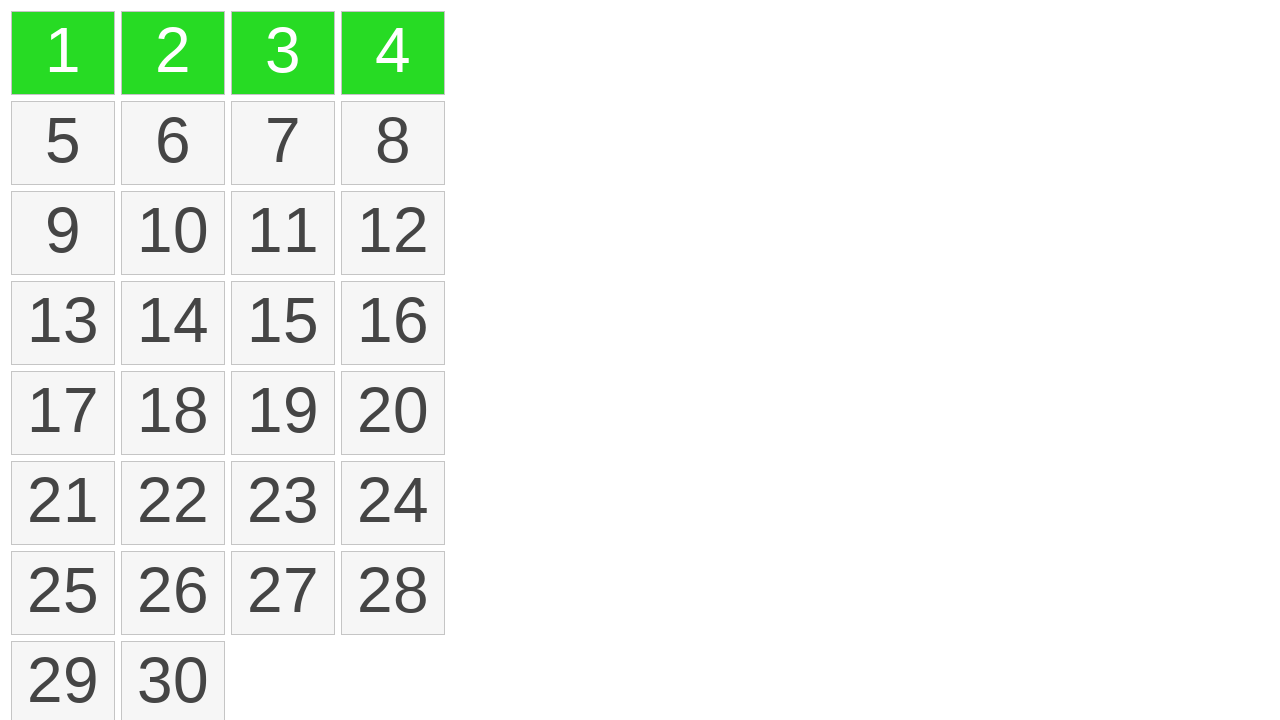

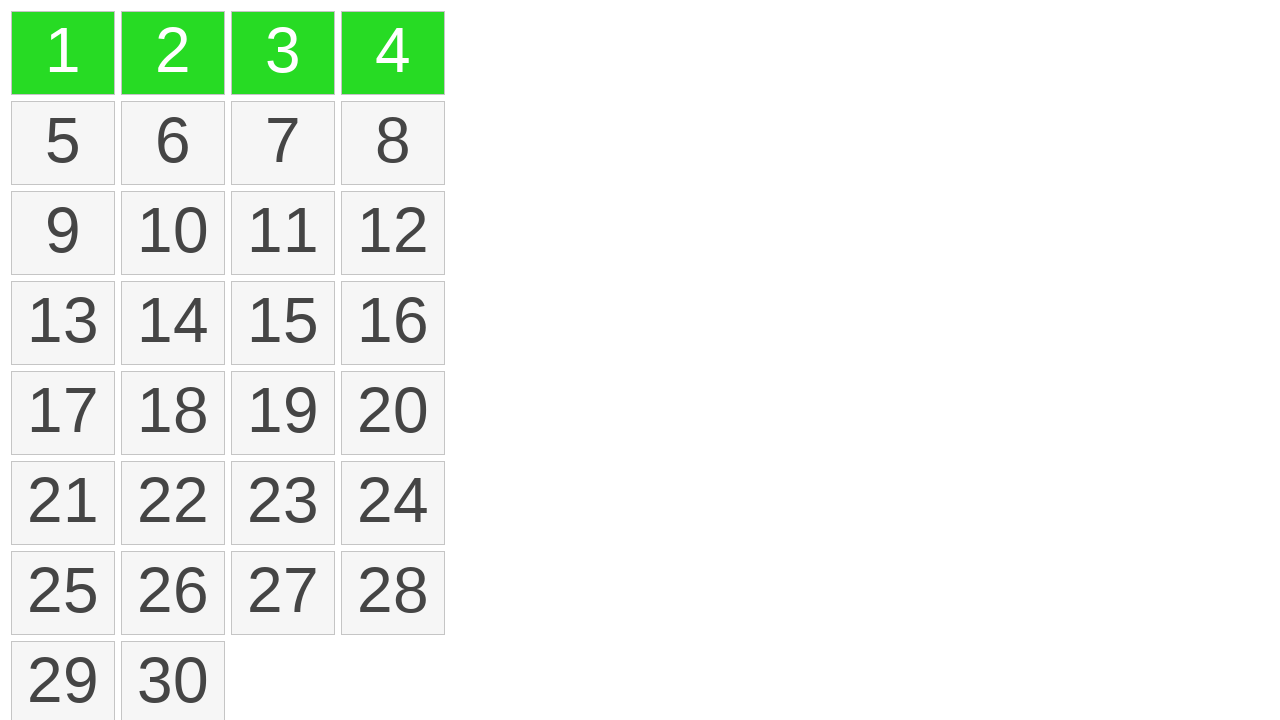